Tests autocomplete functionality by typing a partial value into an autocomplete field and using keyboard navigation (arrow keys) to select from suggestions.

Starting URL: http://qaclickacademy.com/practice.php

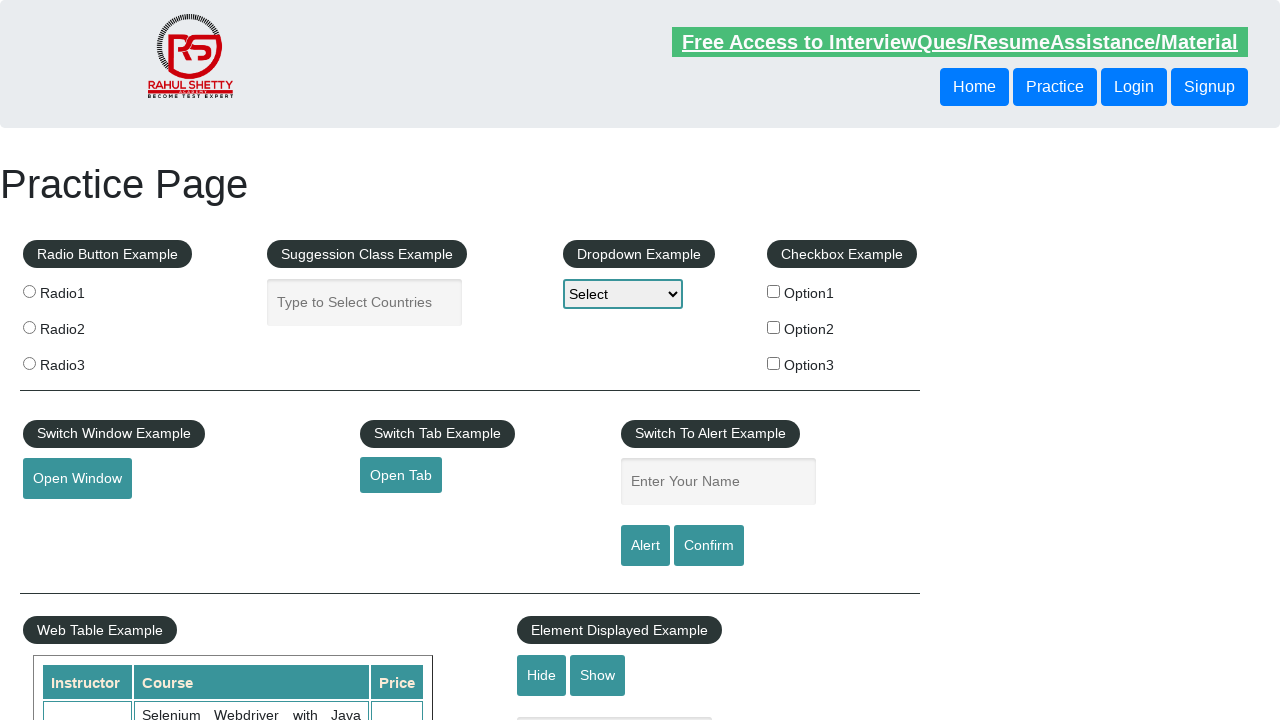

Filled autocomplete field with 'ind' on #autocomplete
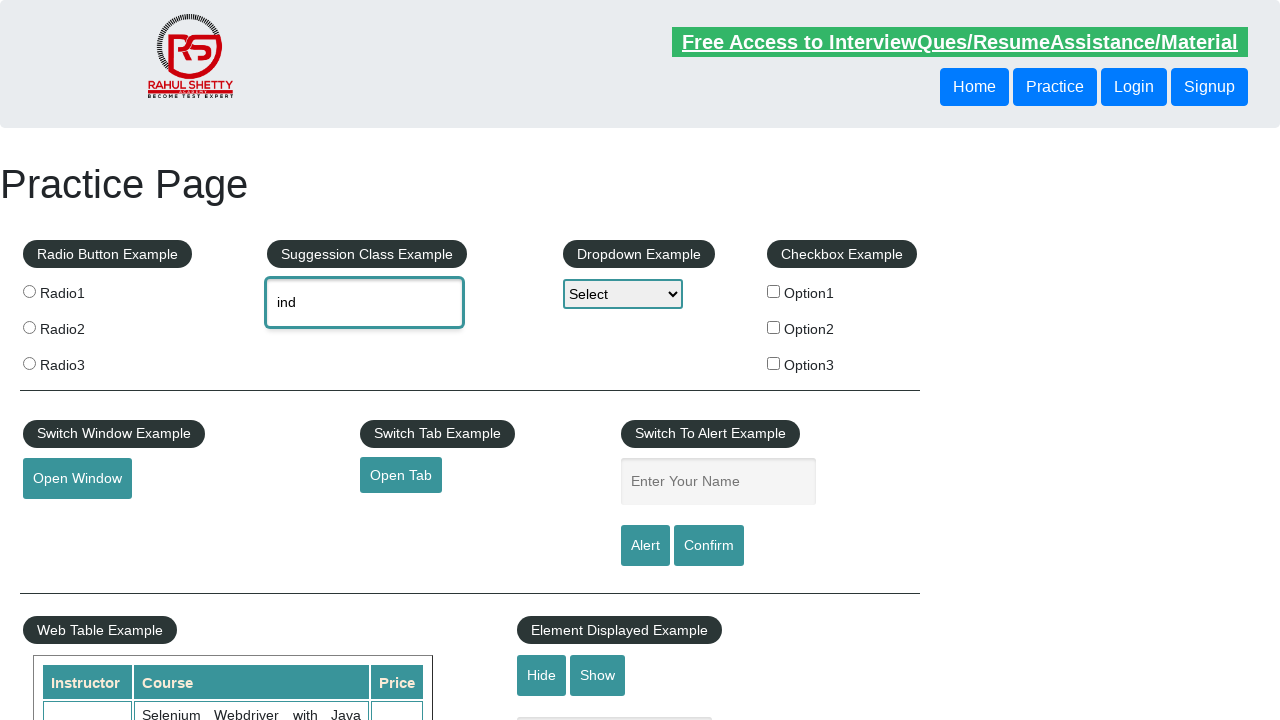

Waited 2 seconds for autocomplete suggestions to appear
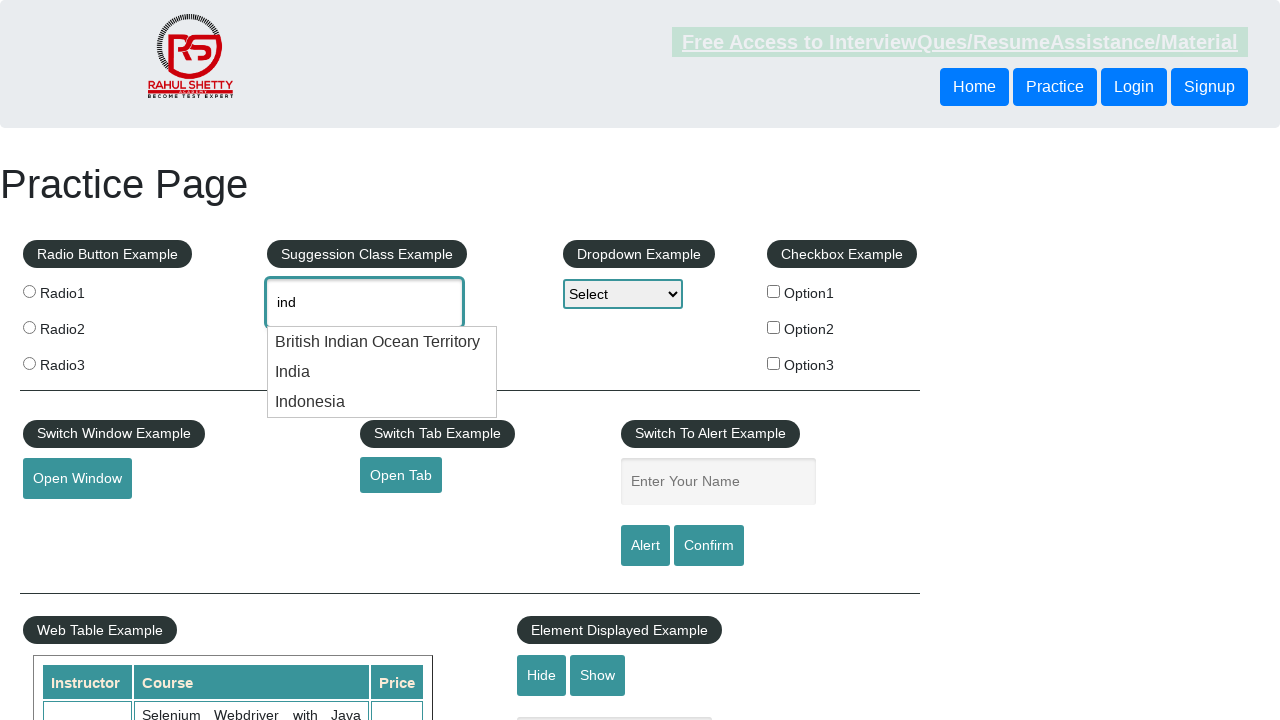

Pressed ArrowDown key once to navigate suggestions on #autocomplete
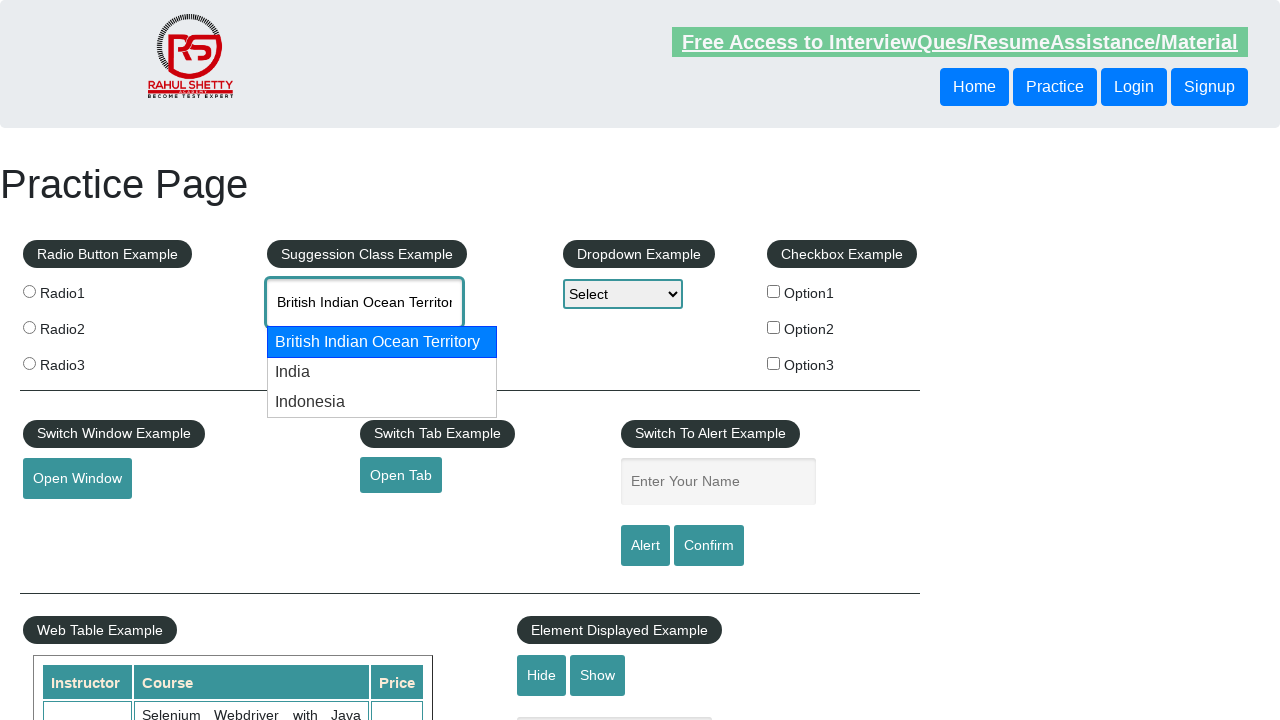

Pressed ArrowDown key twice to navigate to next suggestion on #autocomplete
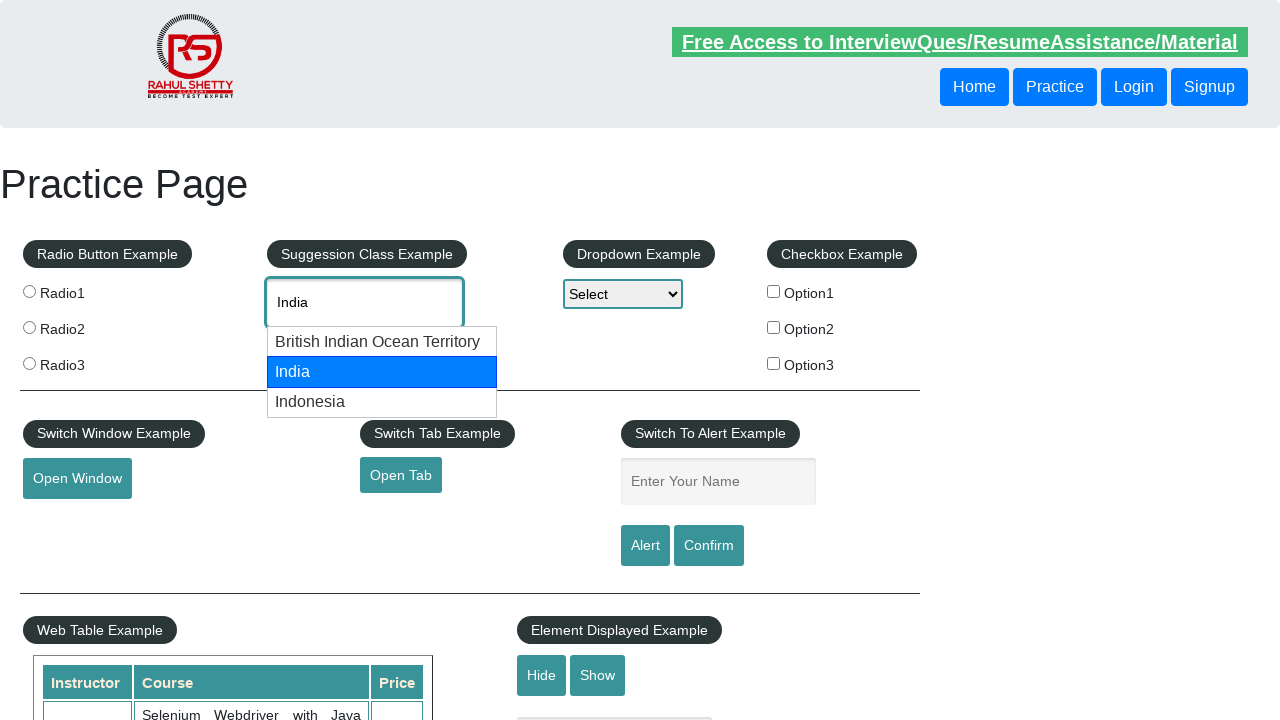

Retrieved autocomplete field value: 'None'
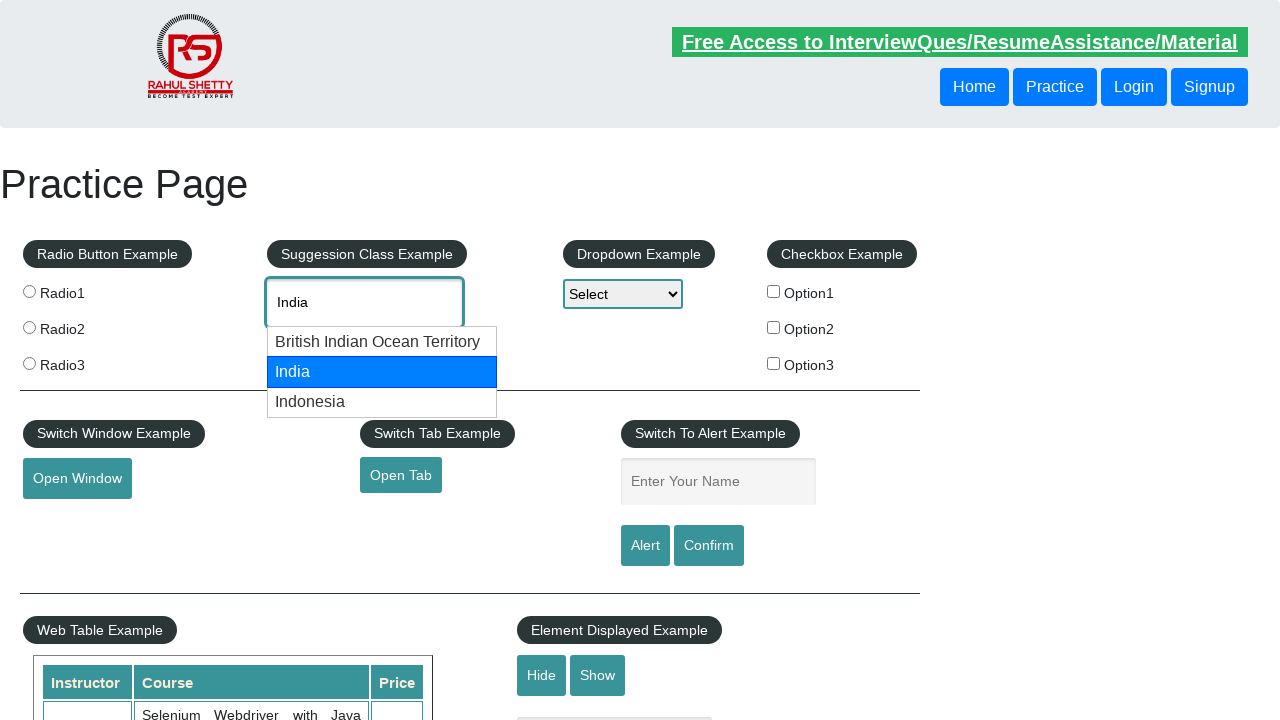

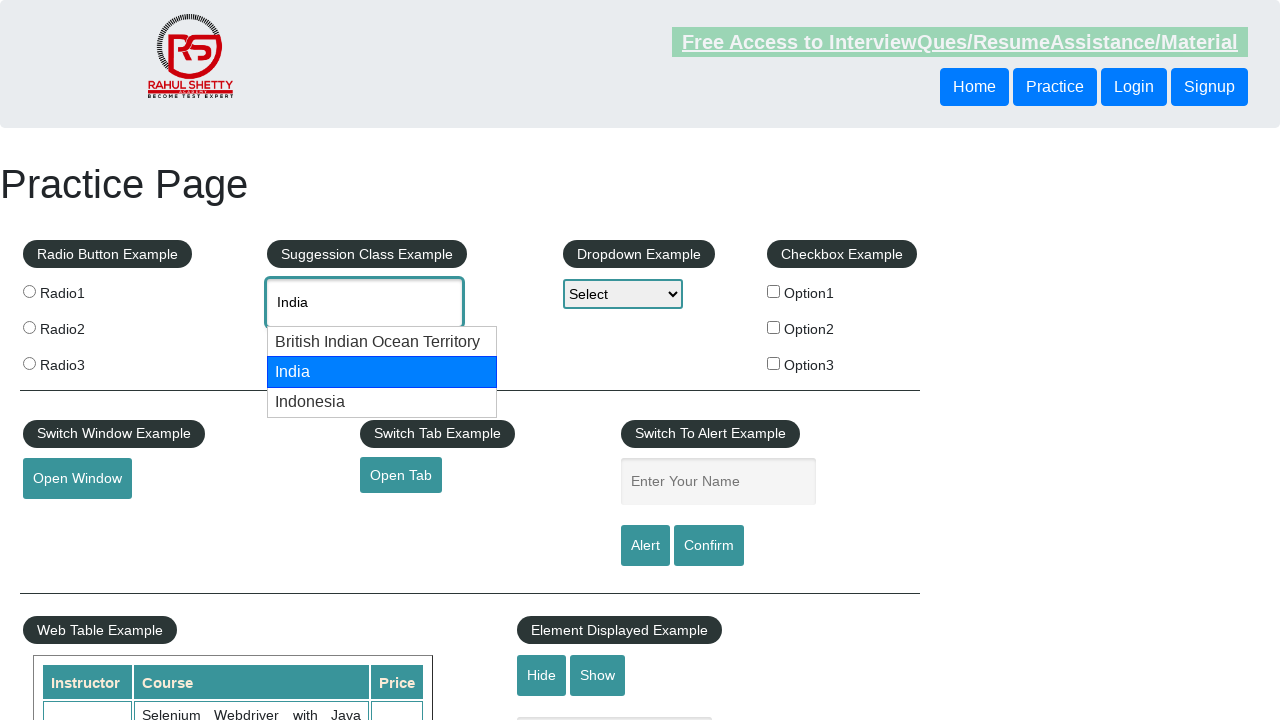